Tests Firefox browser by navigating to YouTube and refreshing the page multiple times

Starting URL: http://www.youtube.com/

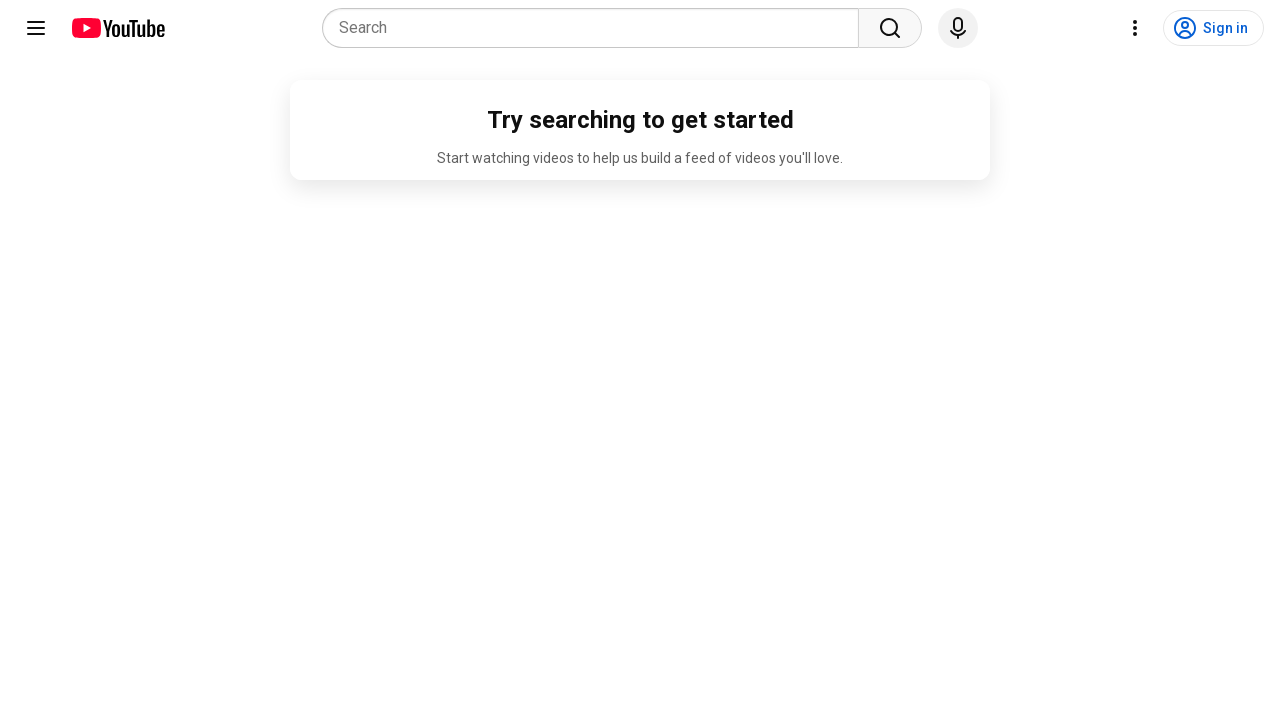

Reloaded YouTube page (iteration 1 of 5)
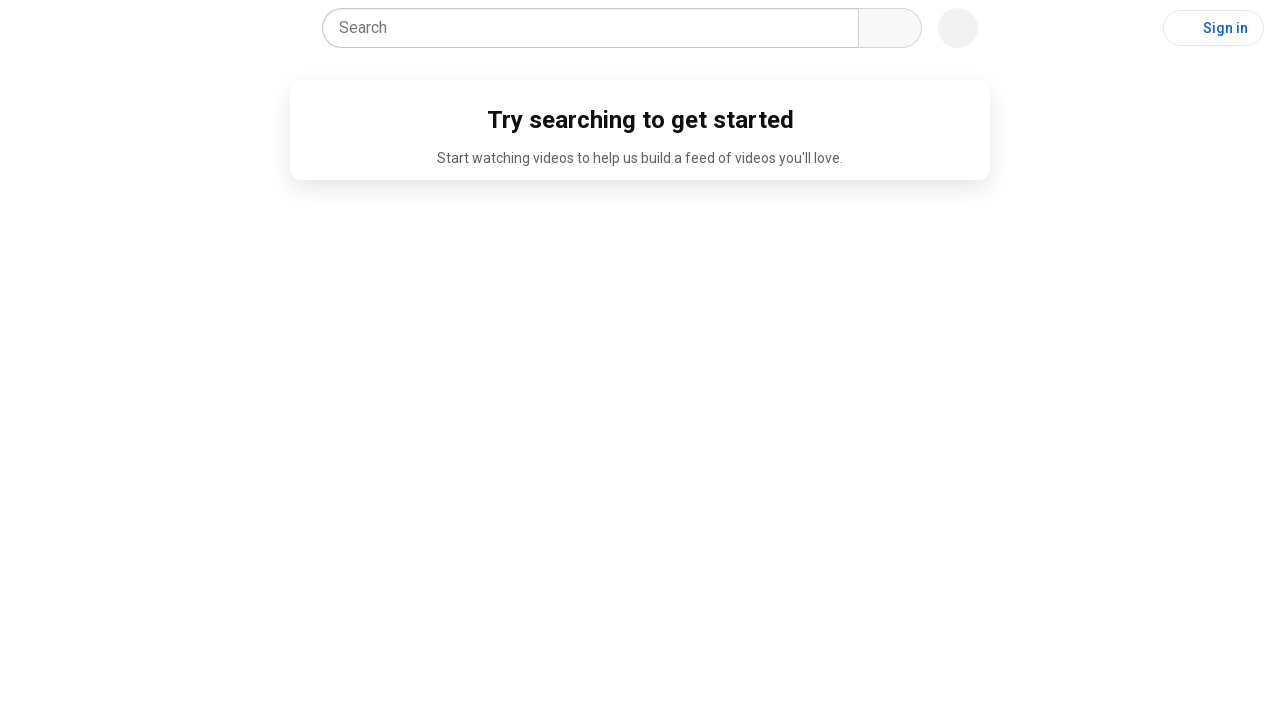

Reloaded YouTube page (iteration 2 of 5)
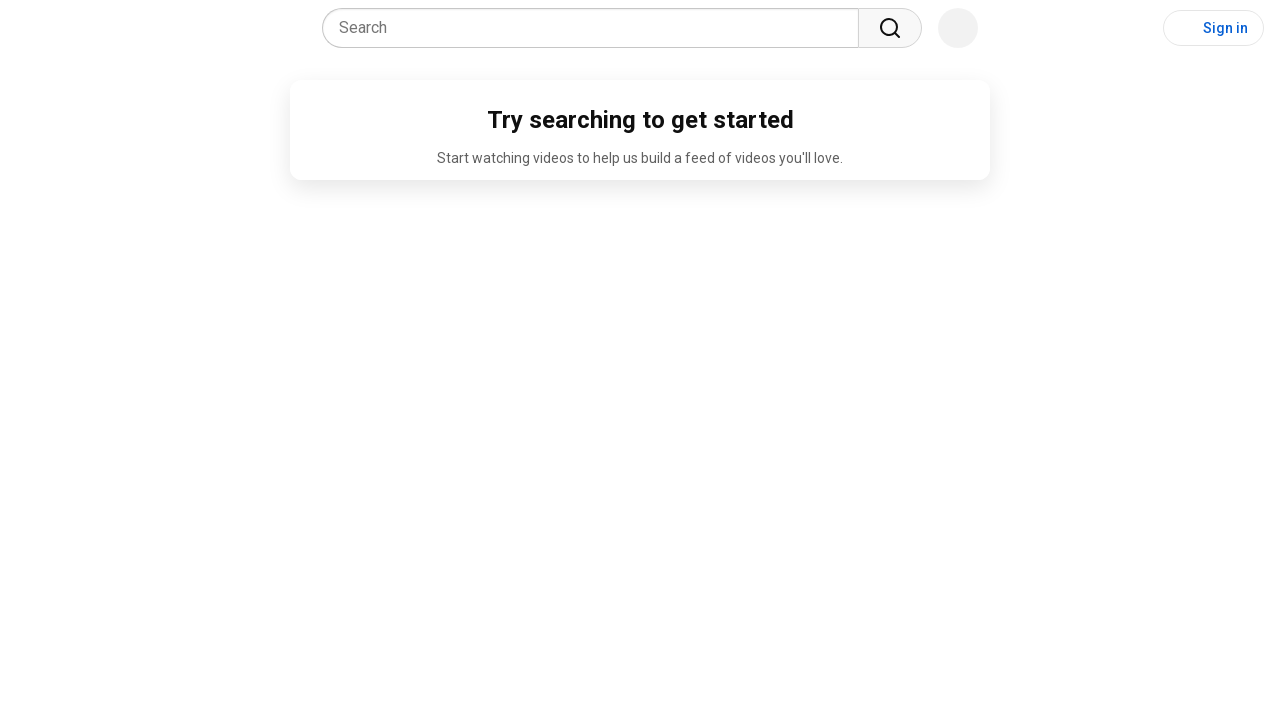

Reloaded YouTube page (iteration 3 of 5)
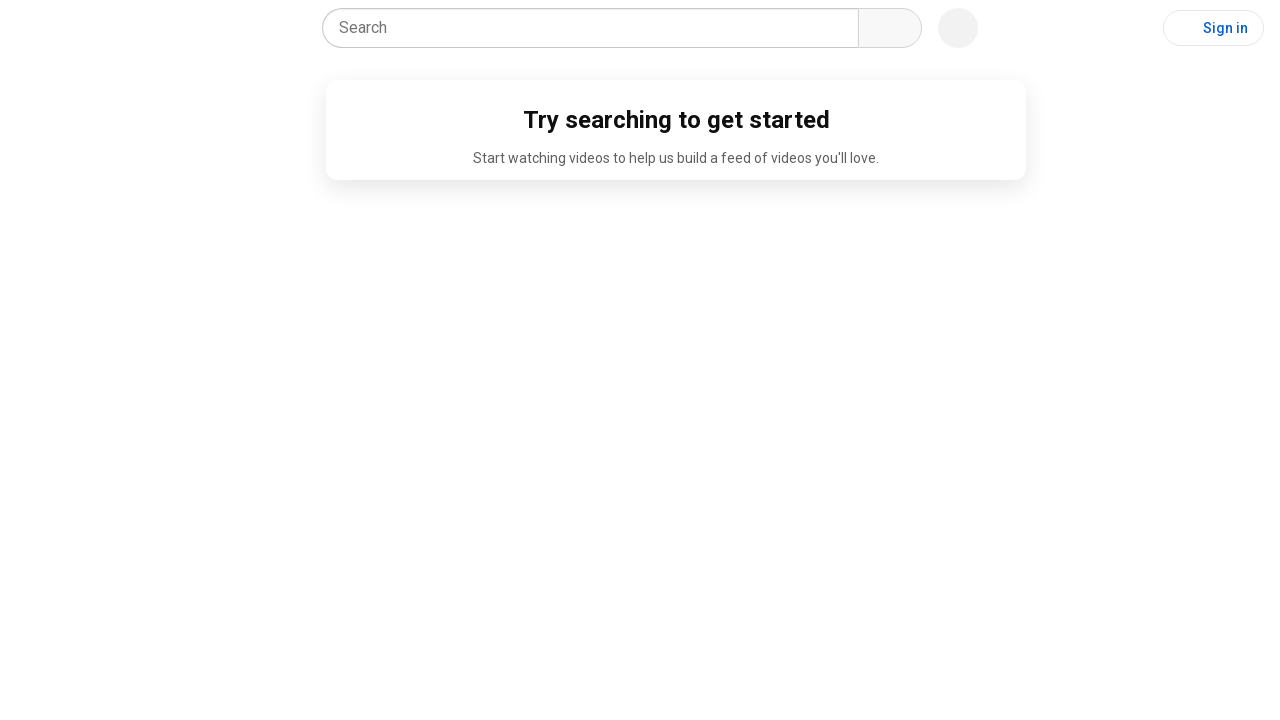

Reloaded YouTube page (iteration 4 of 5)
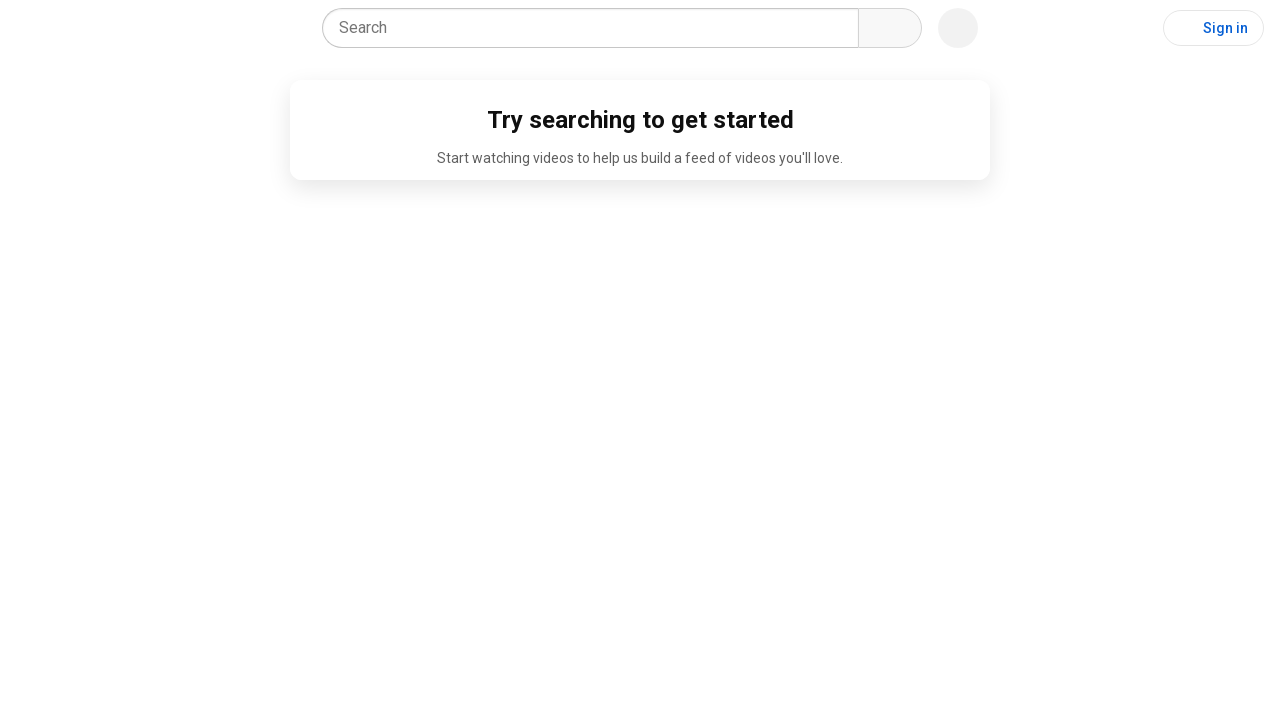

Reloaded YouTube page (iteration 5 of 5)
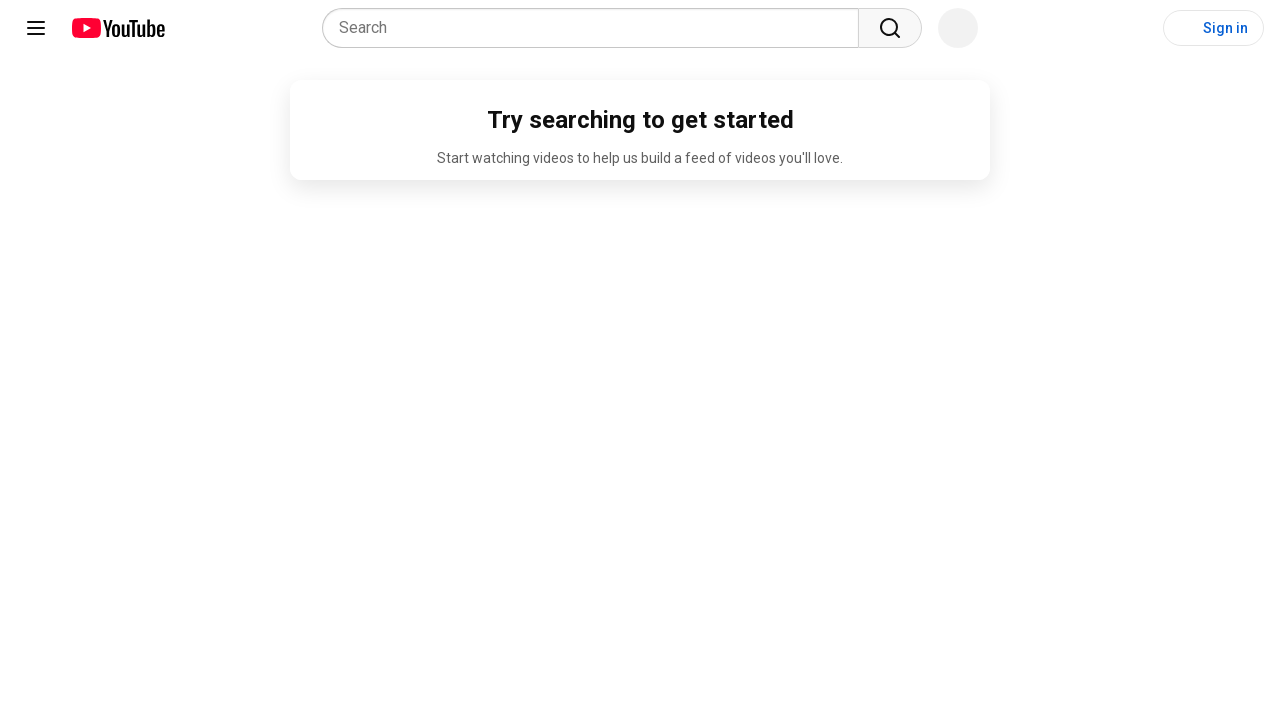

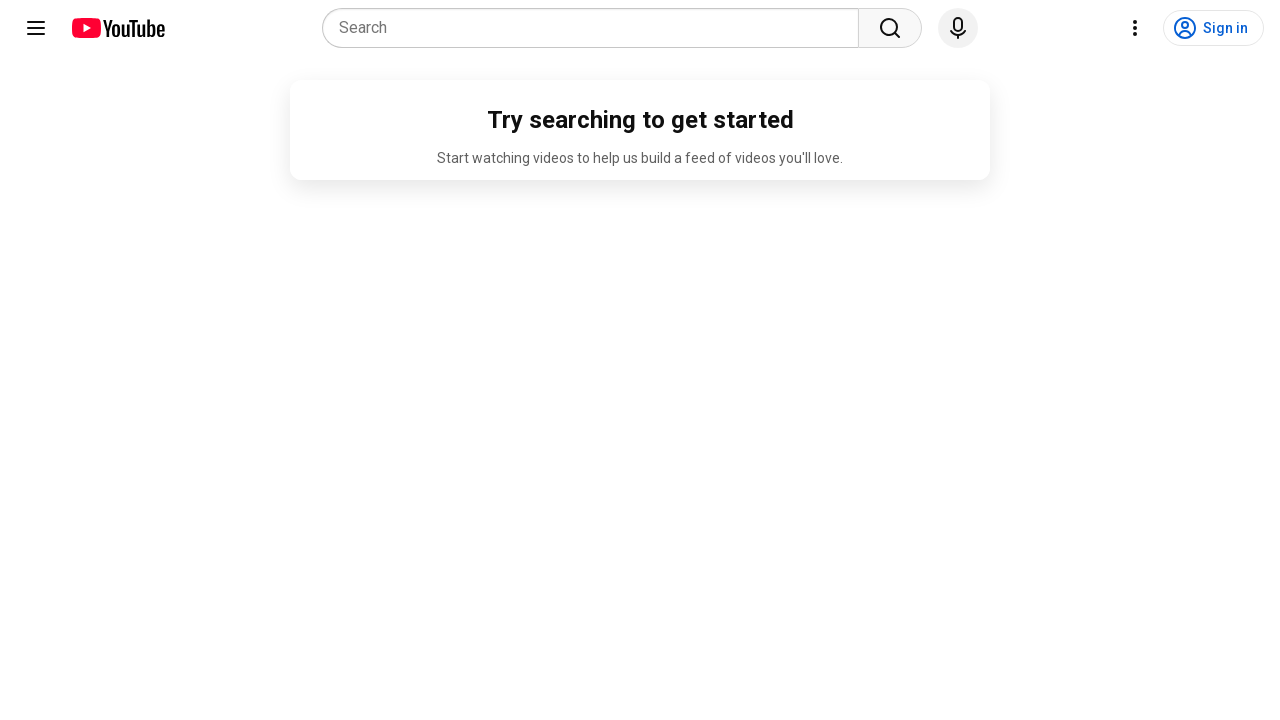